Tests the Ace Online Shoe Portal by navigating to the sign-in portal, clicking on new registration, interacting with a form dropdown, scrolling the page, and verifying that form validation messages appear when submitting an incomplete form.

Starting URL: https://anupdamoda.github.io/AceOnlineShoePortal/index.html

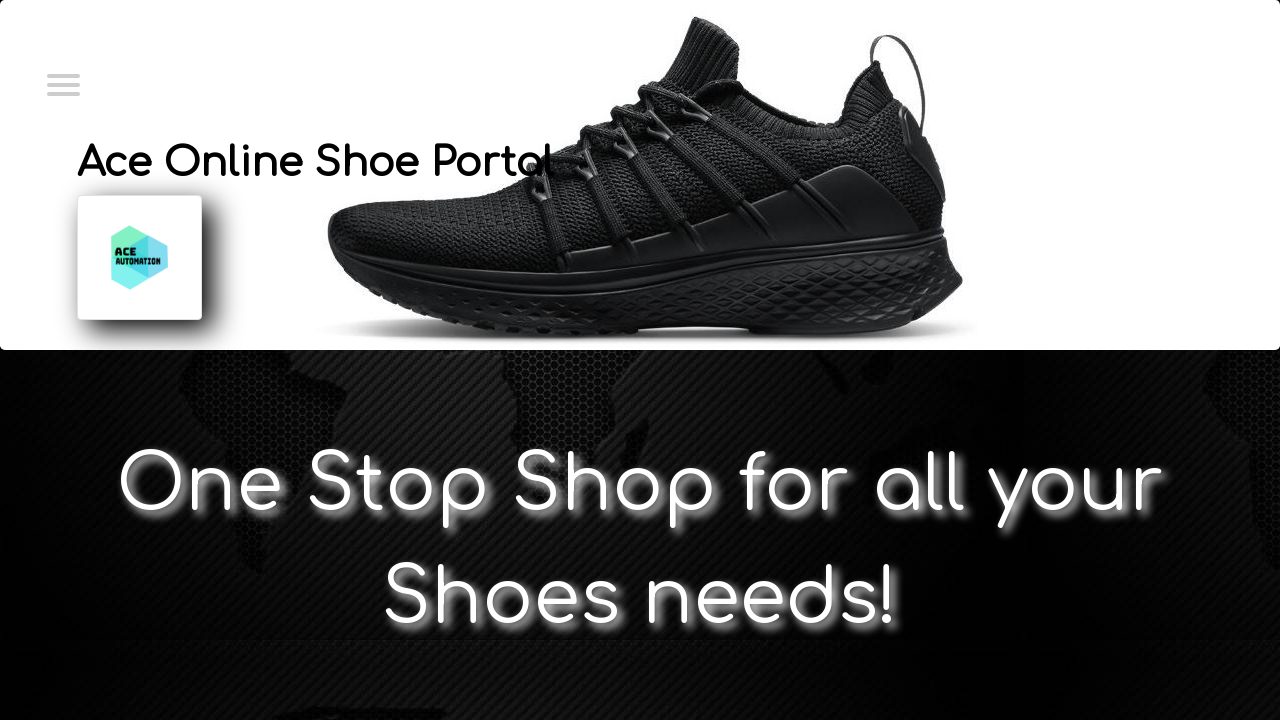

Clicked checkbox on the home page at (62, 83) on input[type='checkbox']
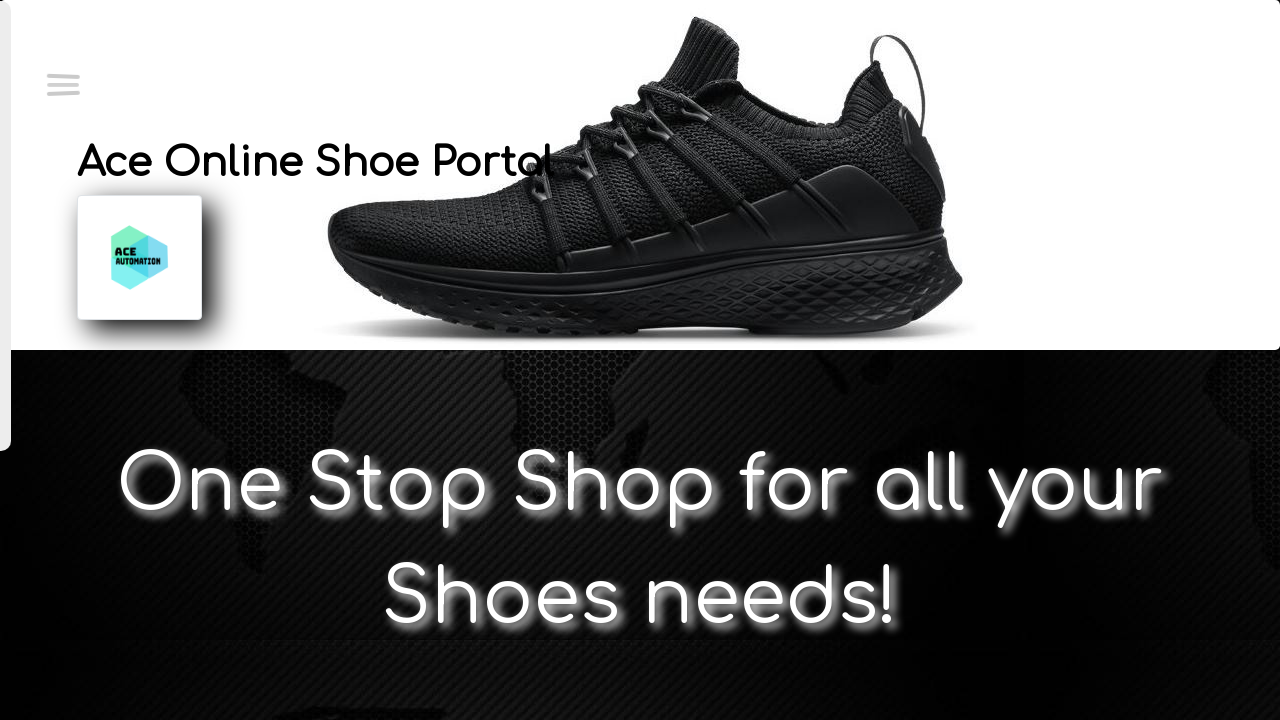

Clicked 'Sign In Portal' link at (147, 176) on li:has-text('Sign In Portal')
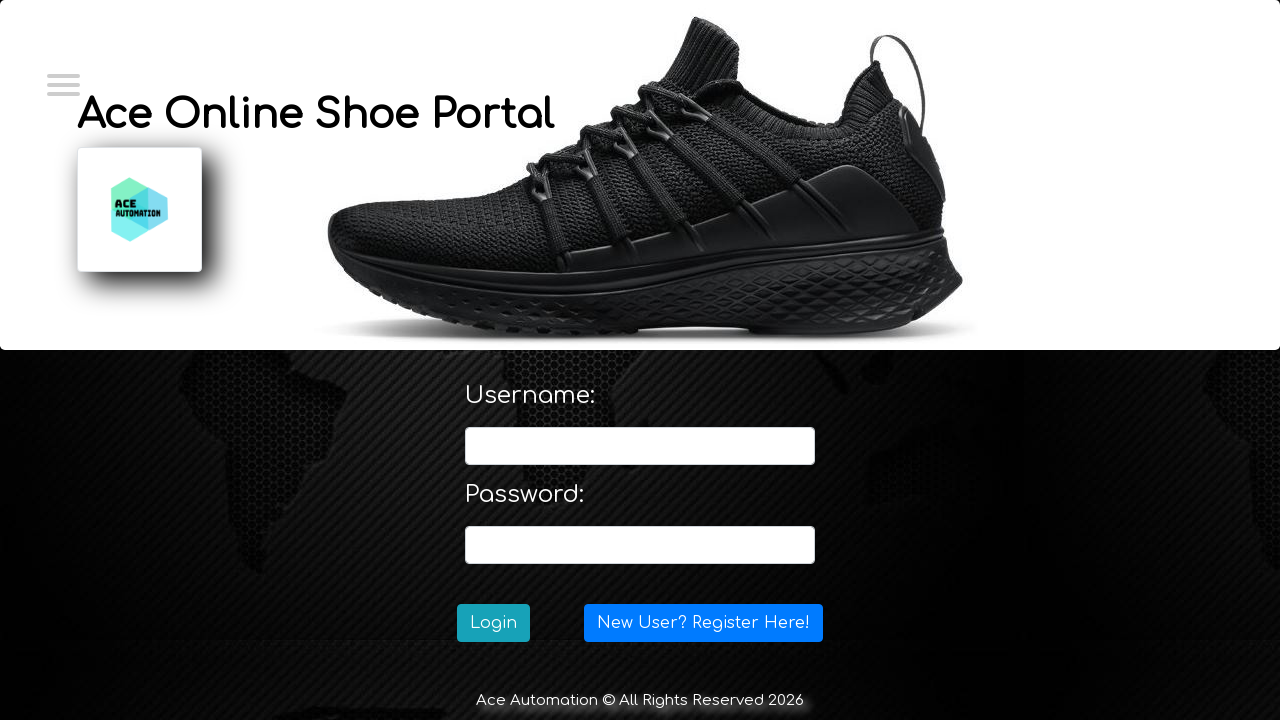

New Registration button is visible
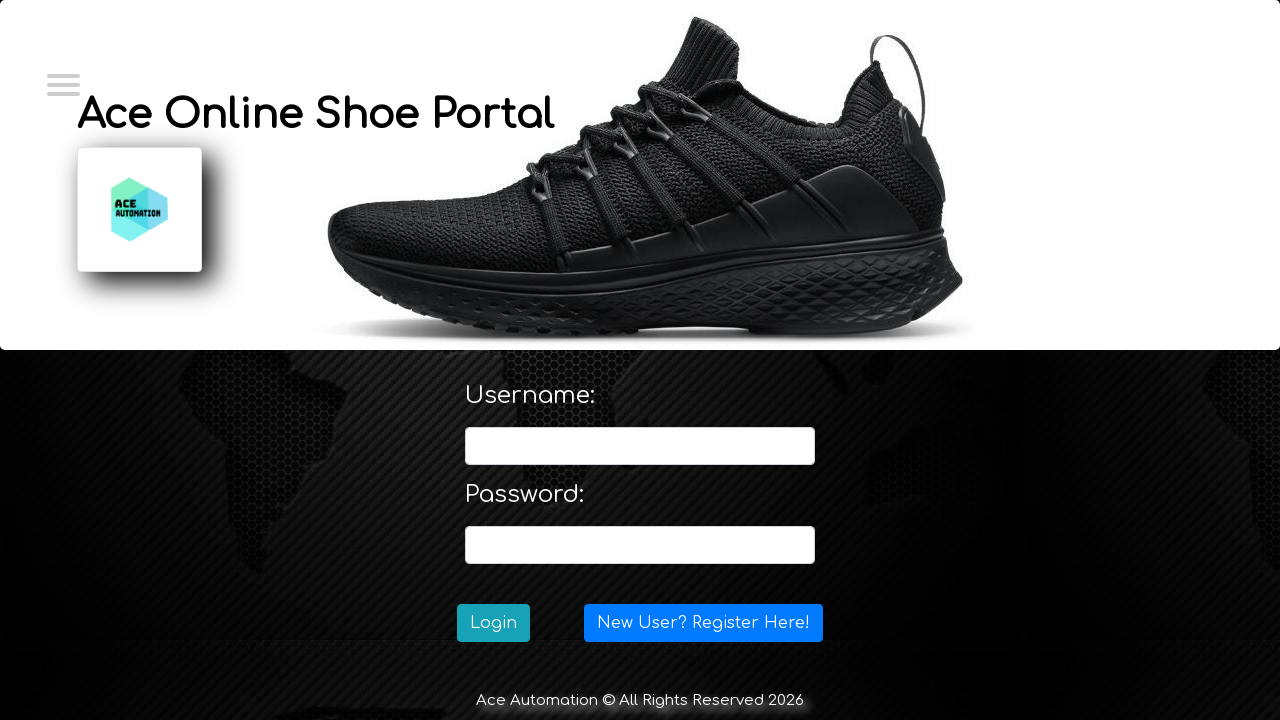

Clicked 'New Registration' button at (704, 623) on #NewRegistration
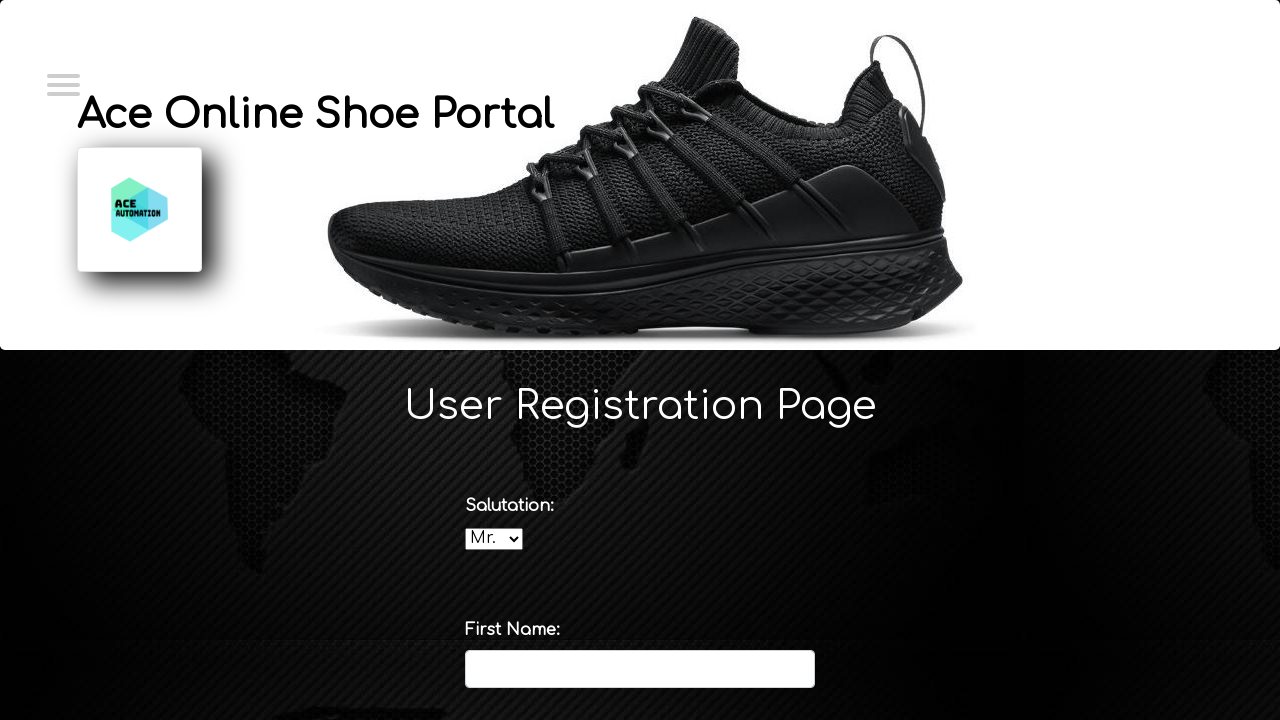

Clicked Salutation dropdown at (494, 538) on #Salutation
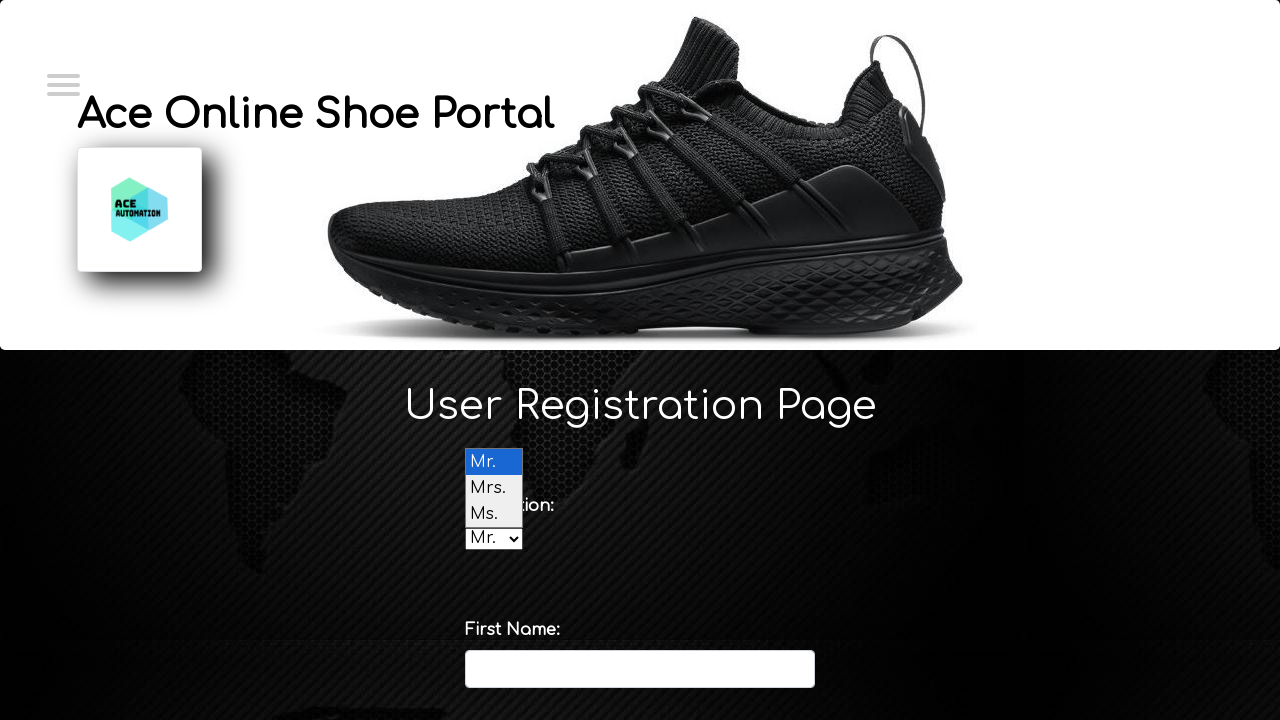

Scrolled down the registration form by 500 pixels
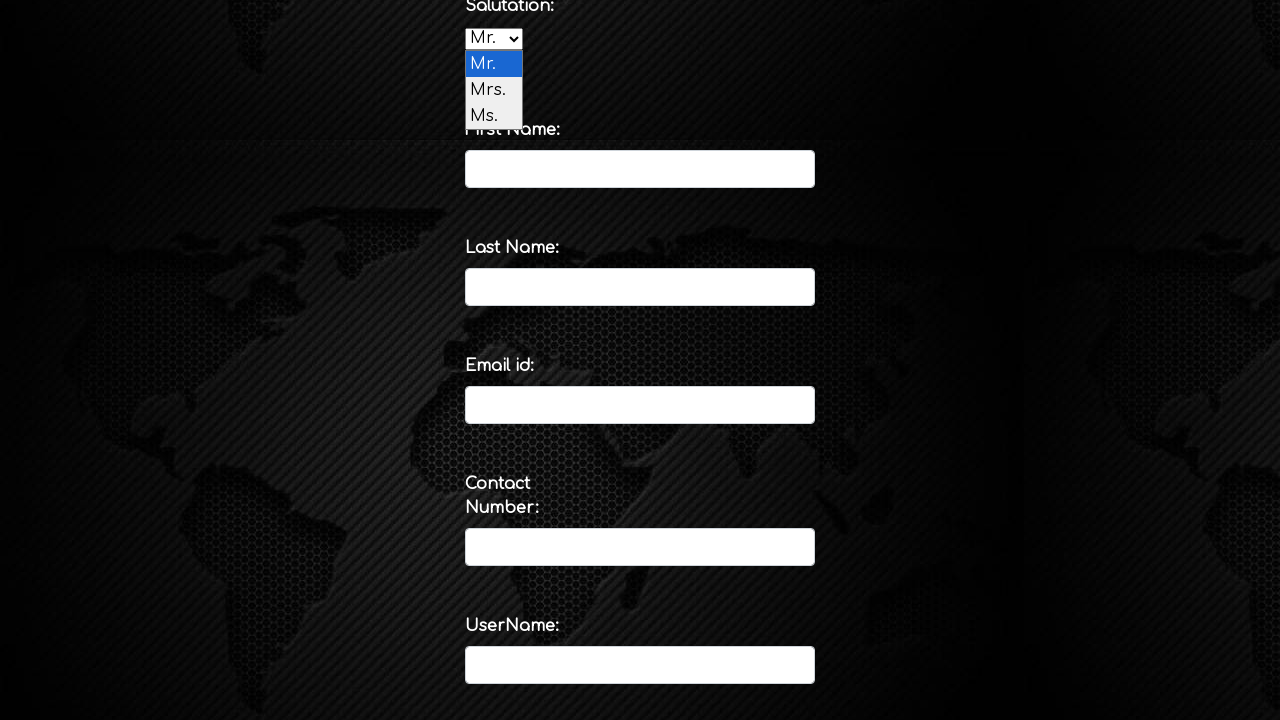

Clicked submit button with incomplete form at (640, 564) on center input[type='submit'], center input[type='button']
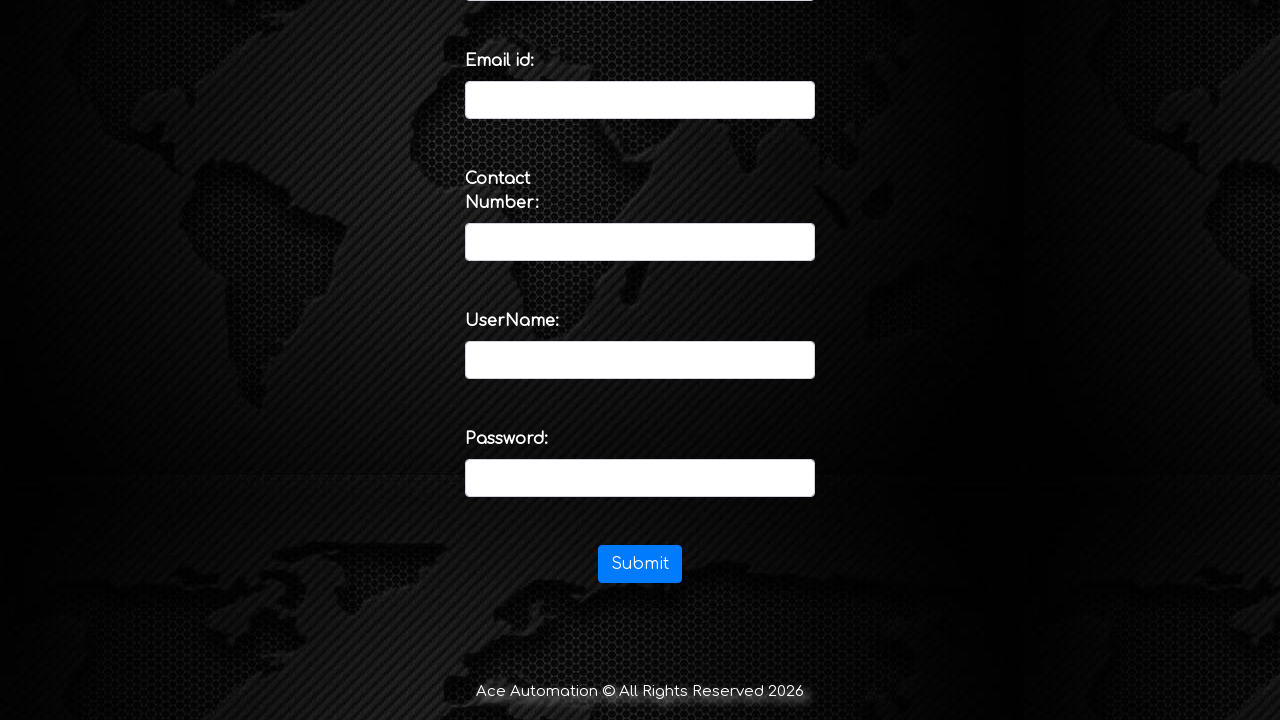

Form validation message 'This field is required' appeared
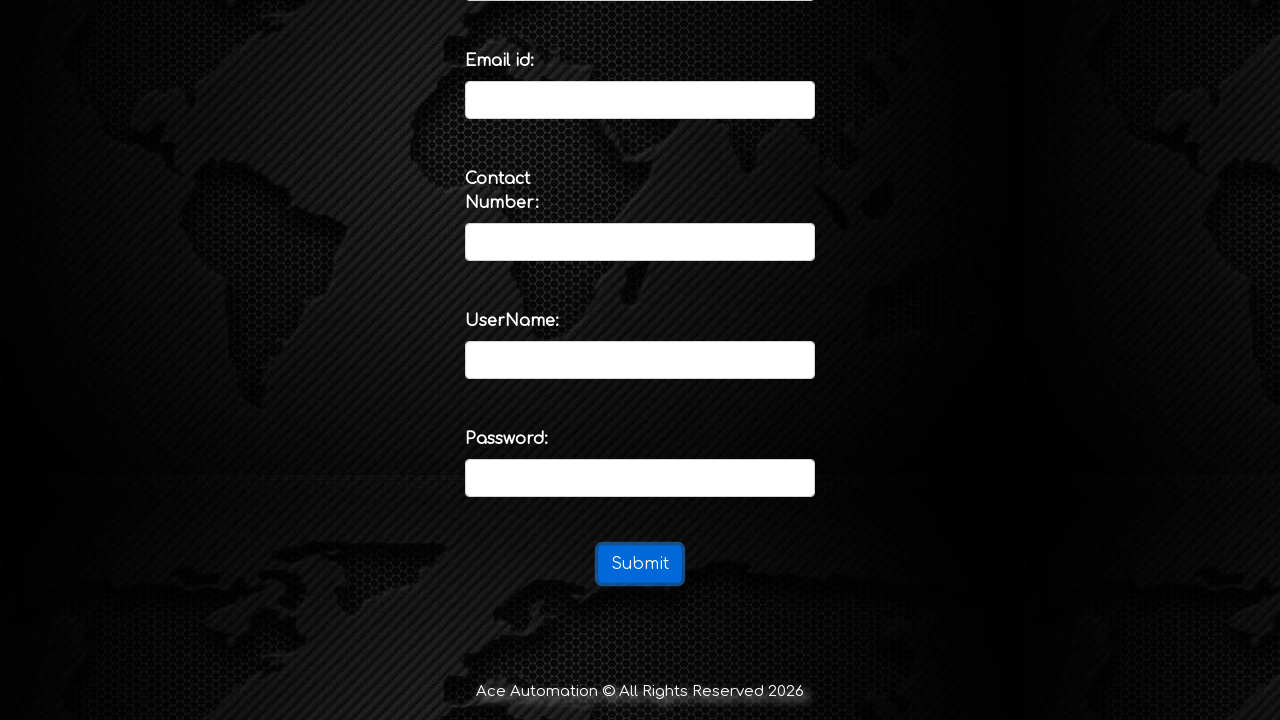

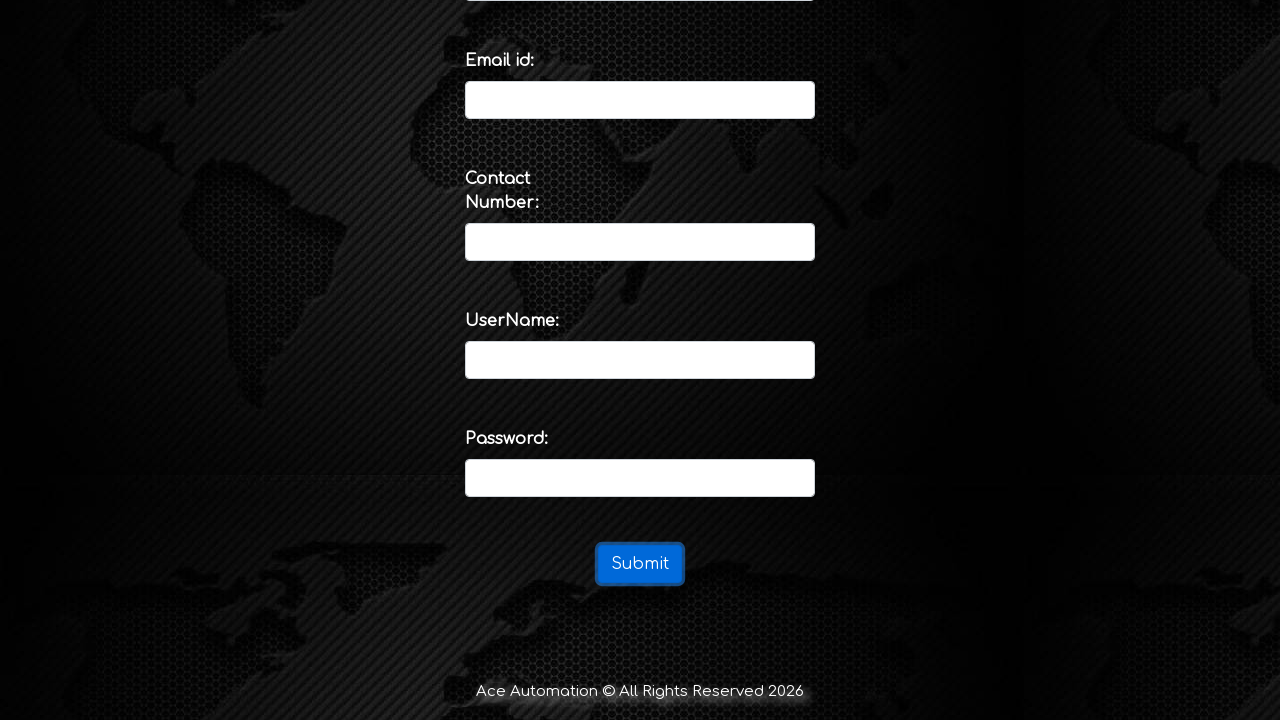